Verifies that a toggle element is displayed on the jQuery UI demo page by navigating to the Toggle section and checking element visibility

Starting URL: https://jqueryui.com/

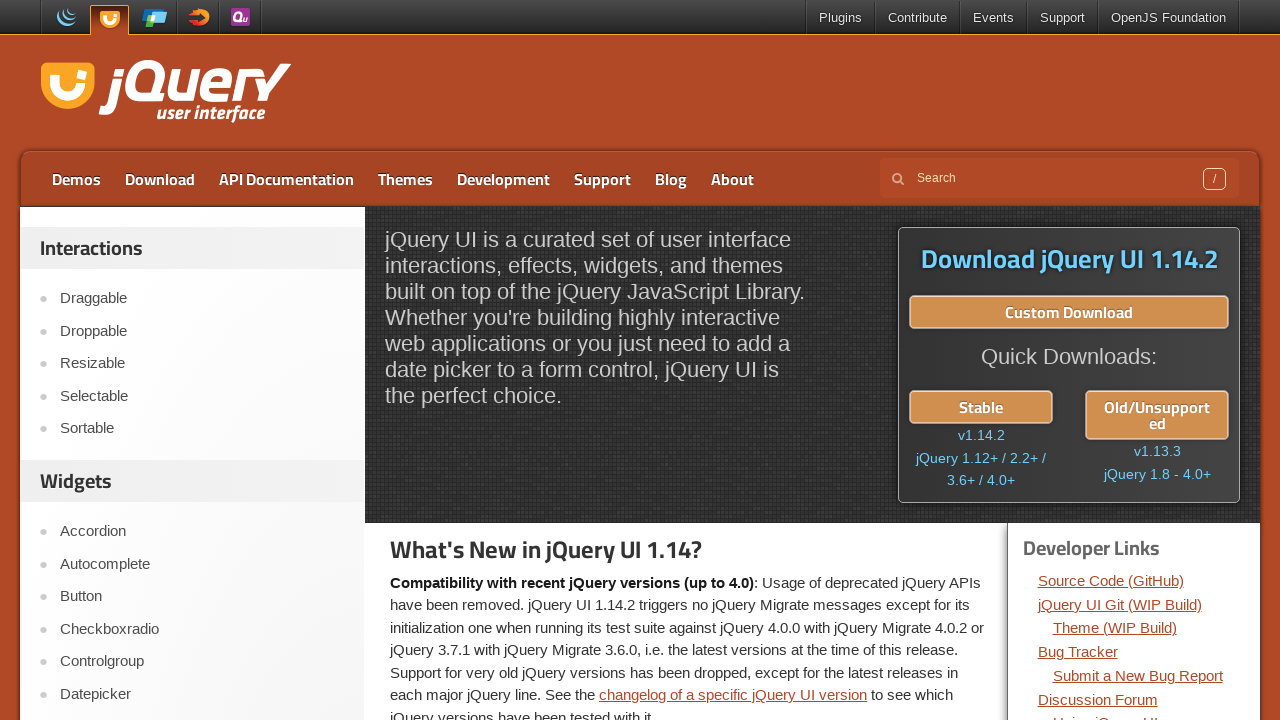

Navigated to jQuery UI homepage
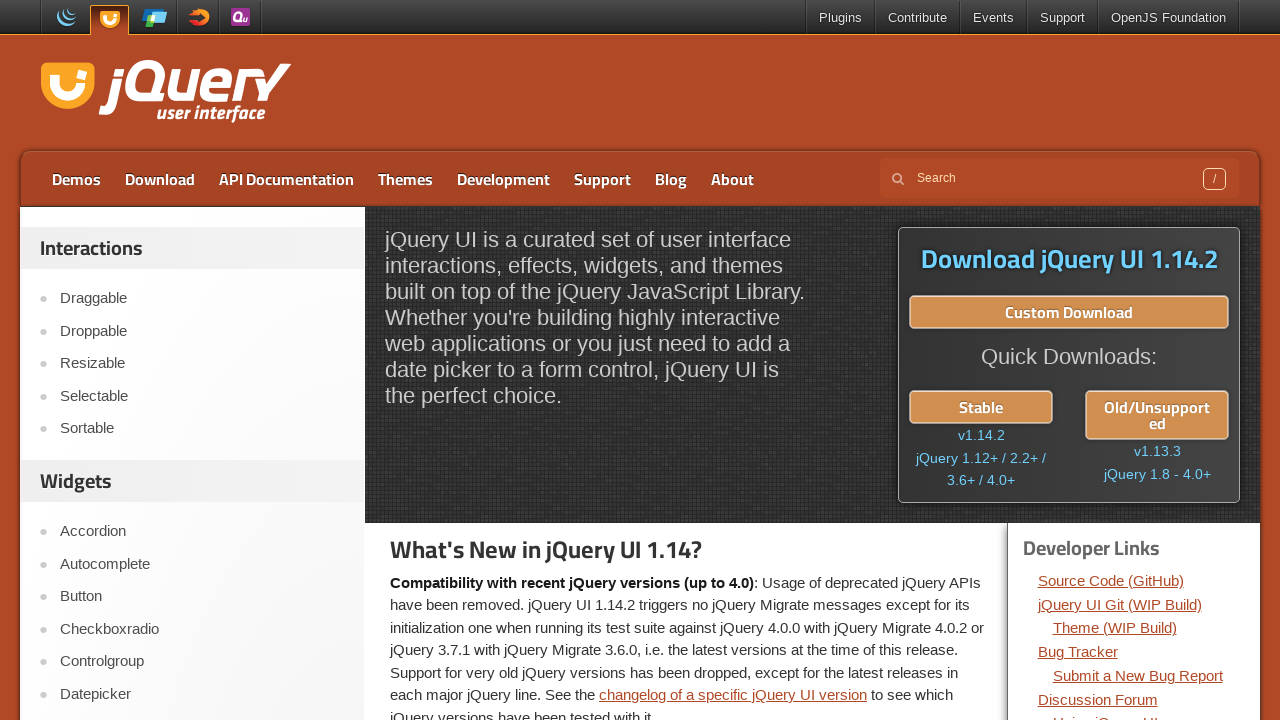

Clicked on Toggle link at (202, 361) on a:text('Toggle')
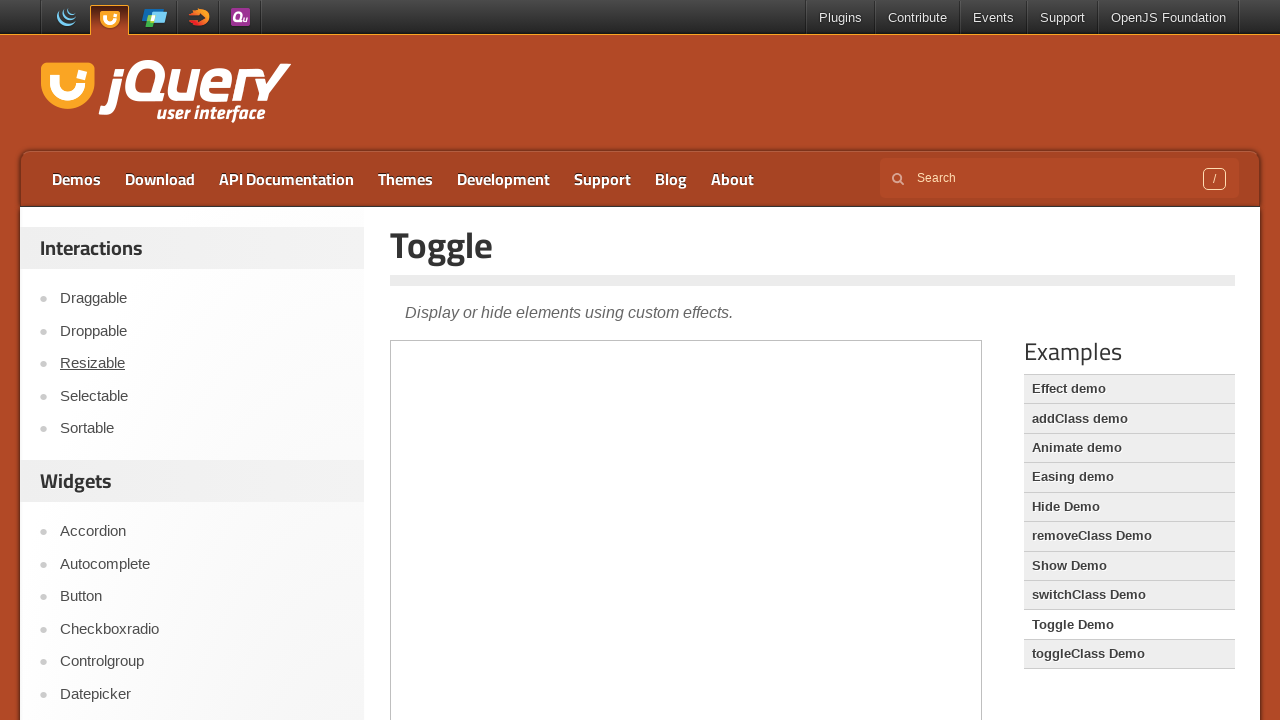

Located demo iframe
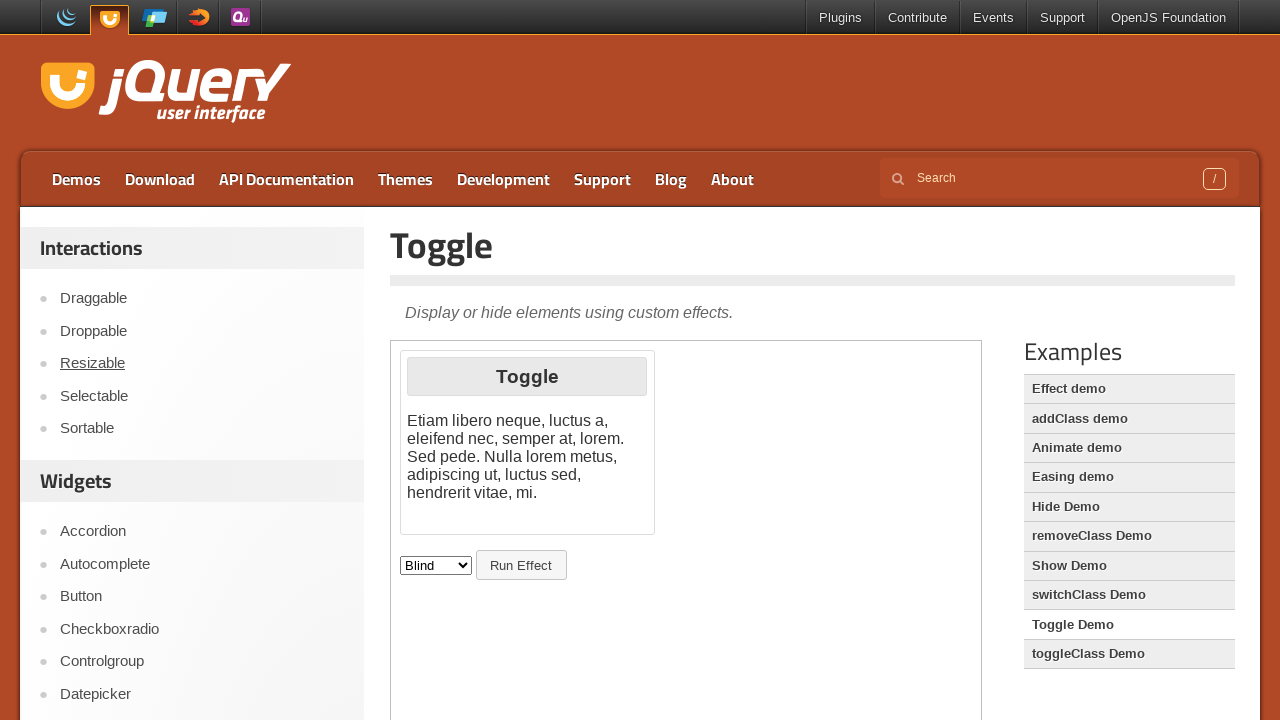

Toggle element is displayed and visible on the page
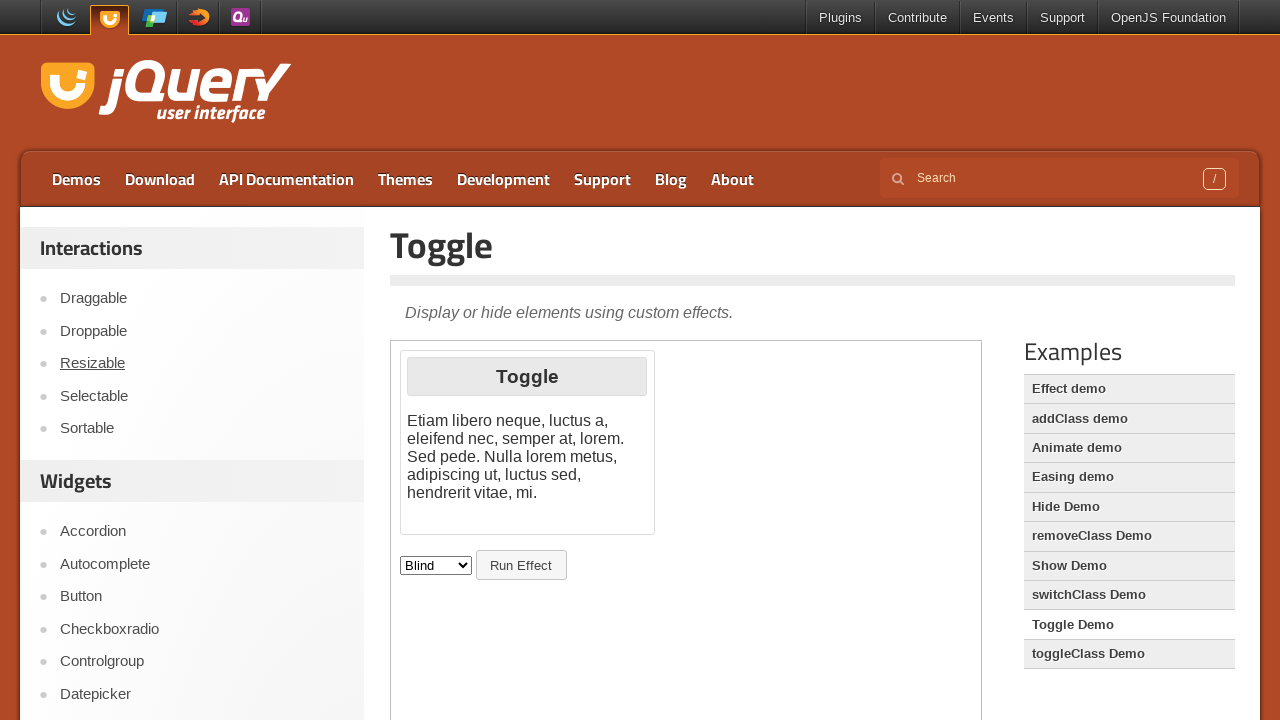

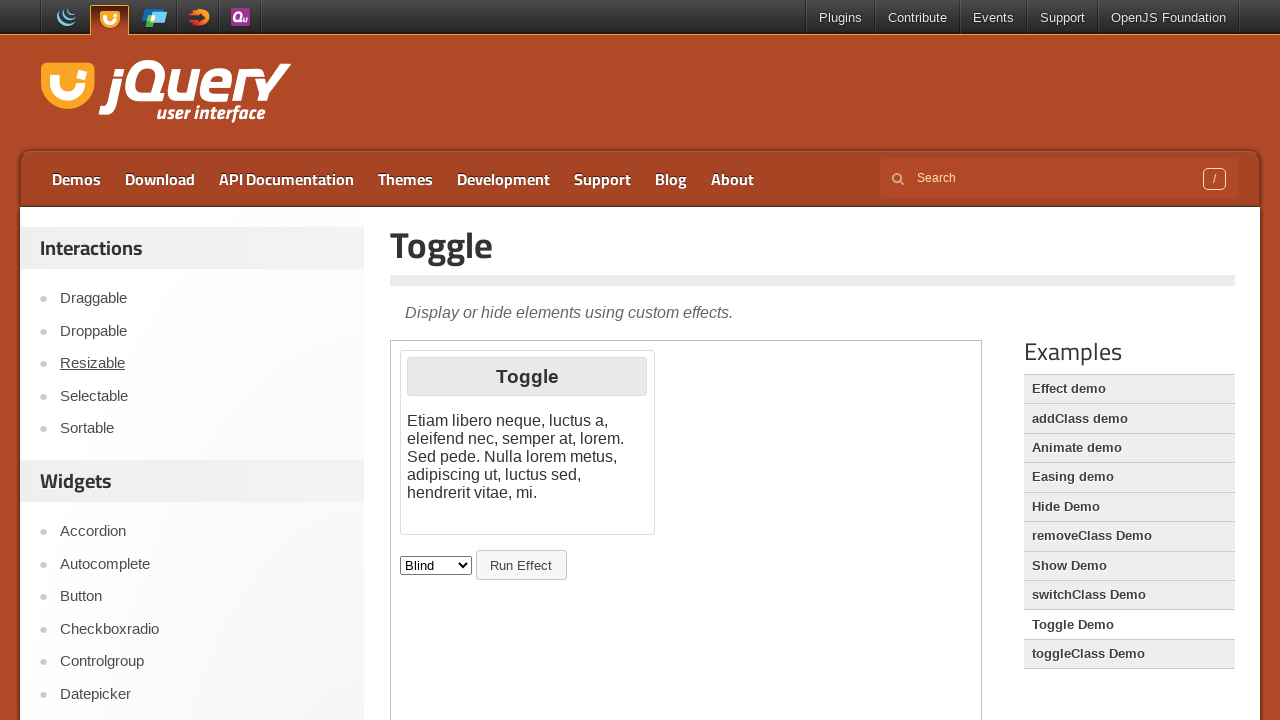